Opens a new window by clicking a button, switches to it using index approach, reads content, then closes it and returns to main window

Starting URL: https://demoqa.com/browser-windows

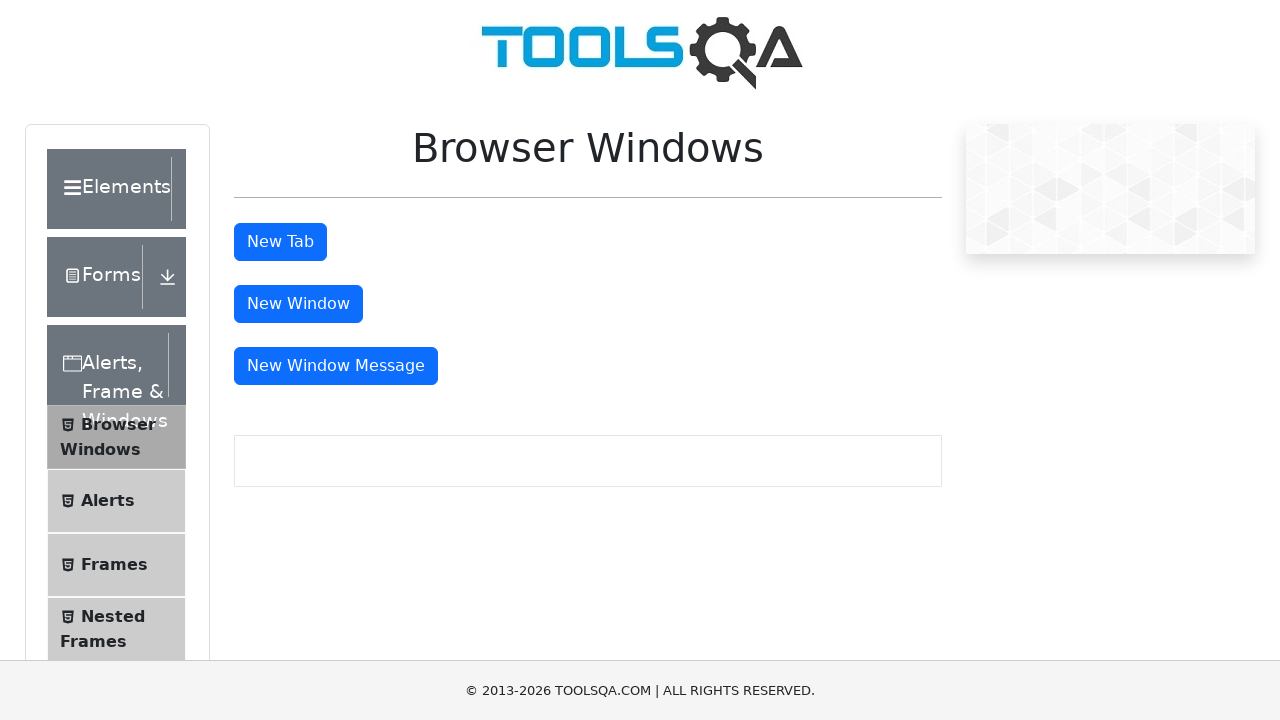

Clicked button to open new window and captured new page object at (298, 304) on xpath=//button[@id='windowButton']
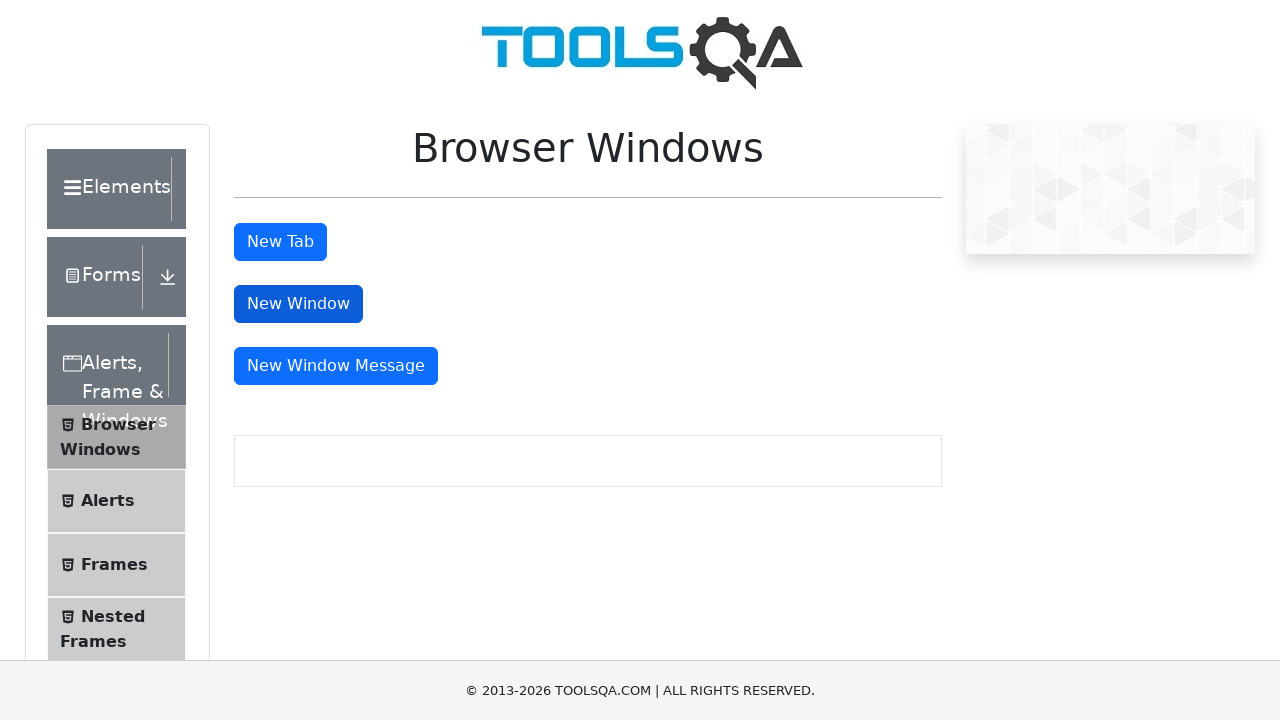

New window loaded successfully
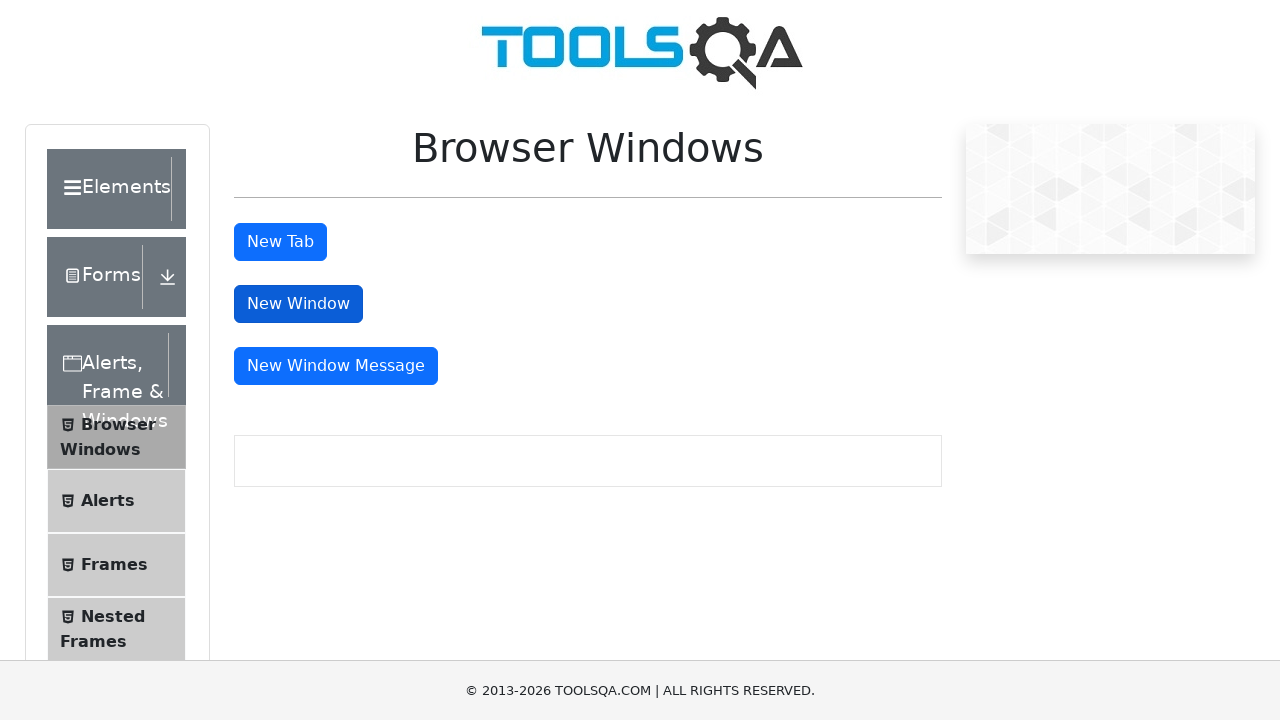

Retrieved new window title: 
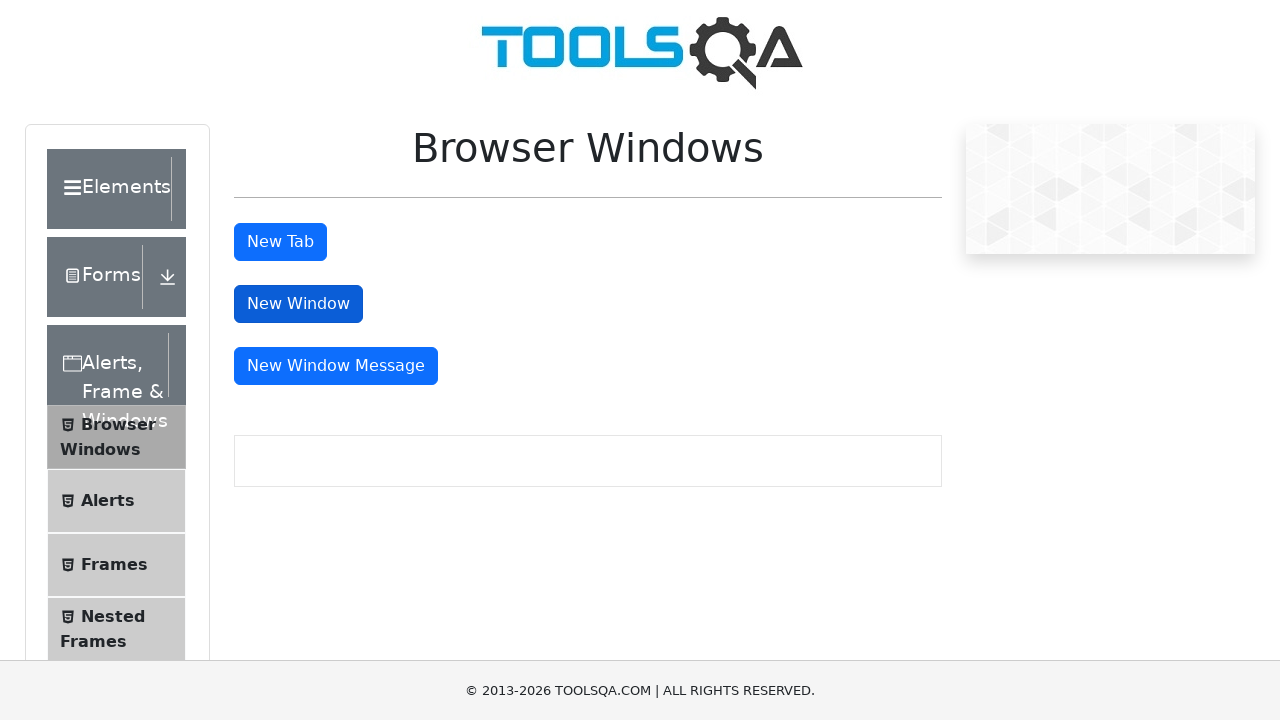

Retrieved new window URL: https://demoqa.com/sample
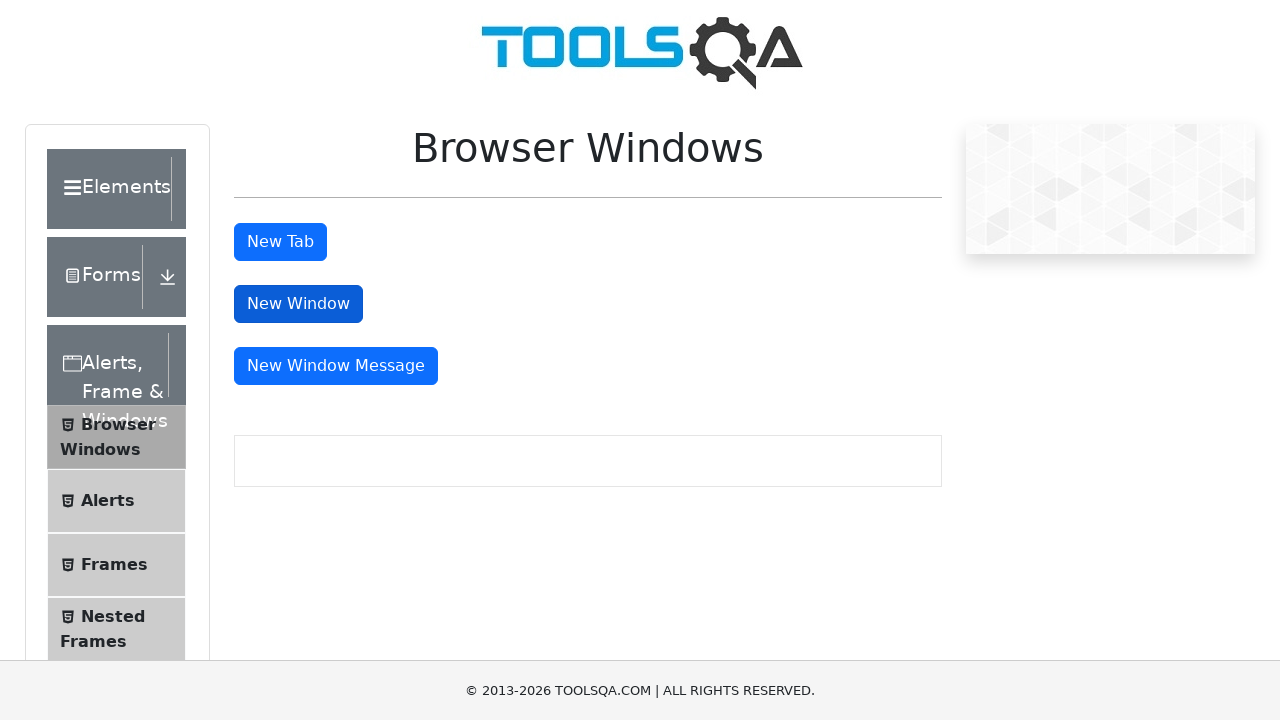

Retrieved sample heading text: This is a sample page
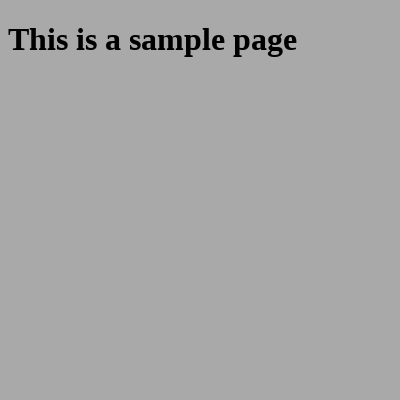

Closed the new window
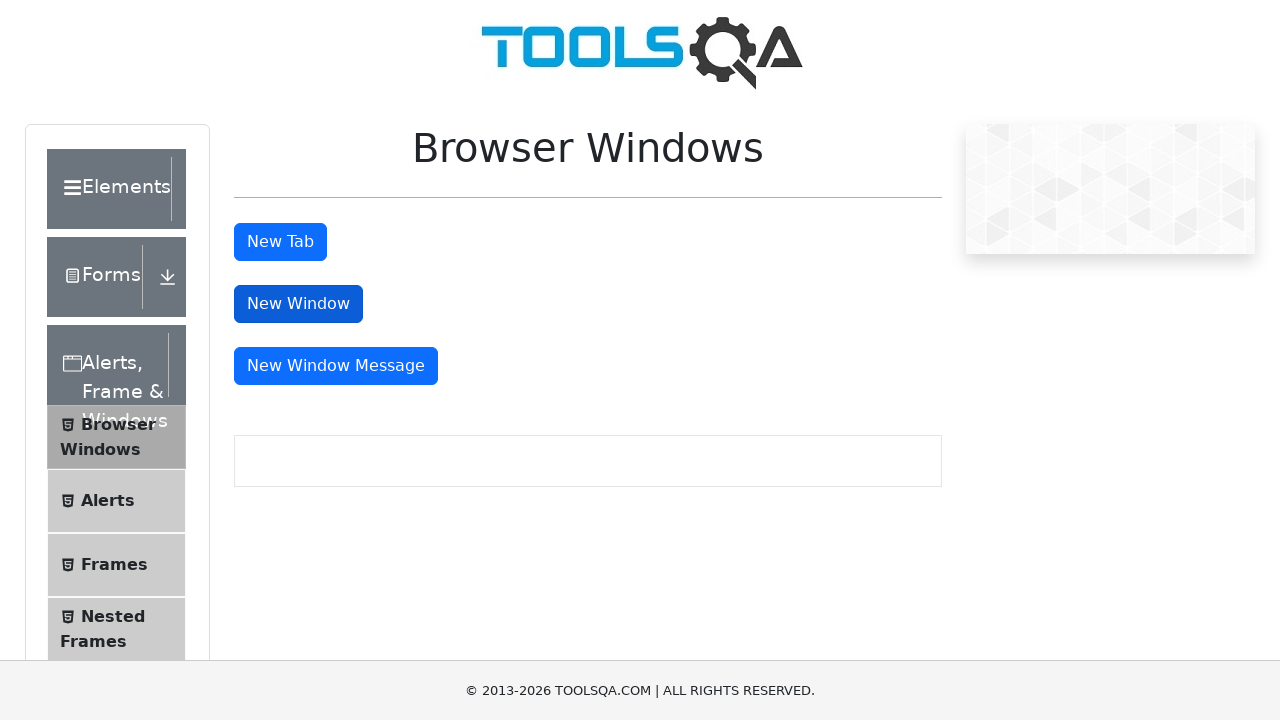

Confirmed return to main window: https://demoqa.com/browser-windows
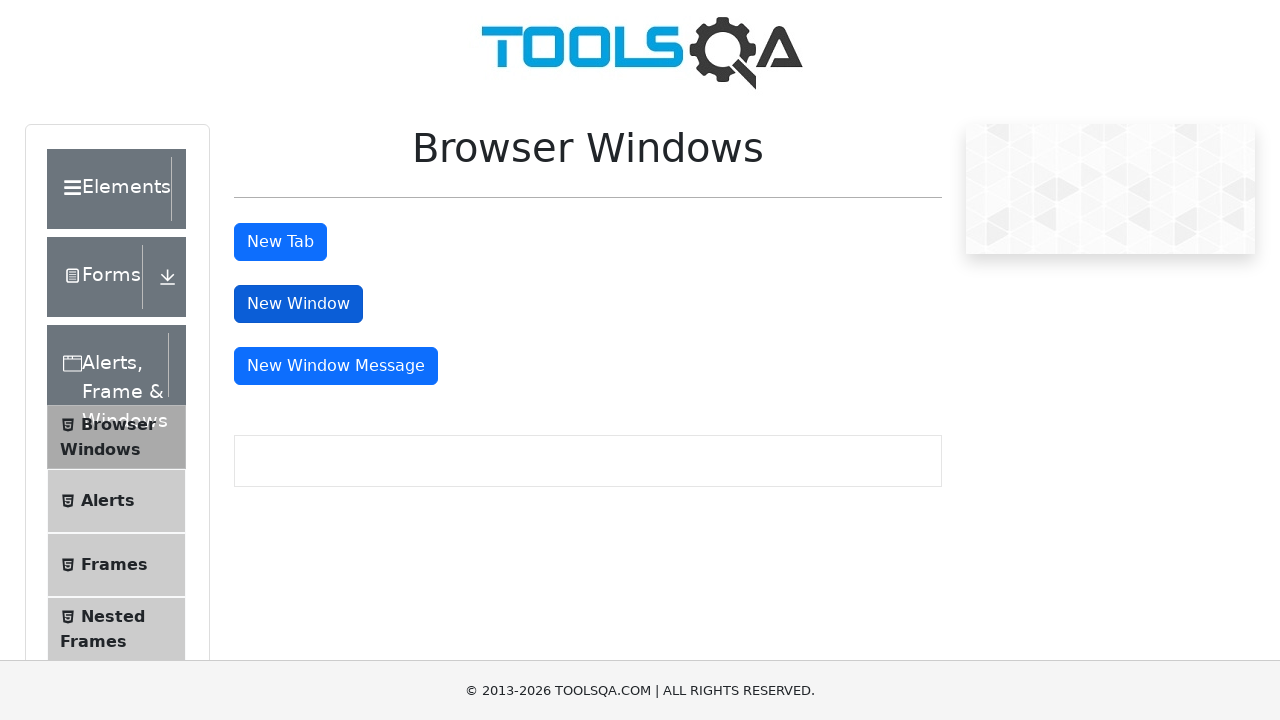

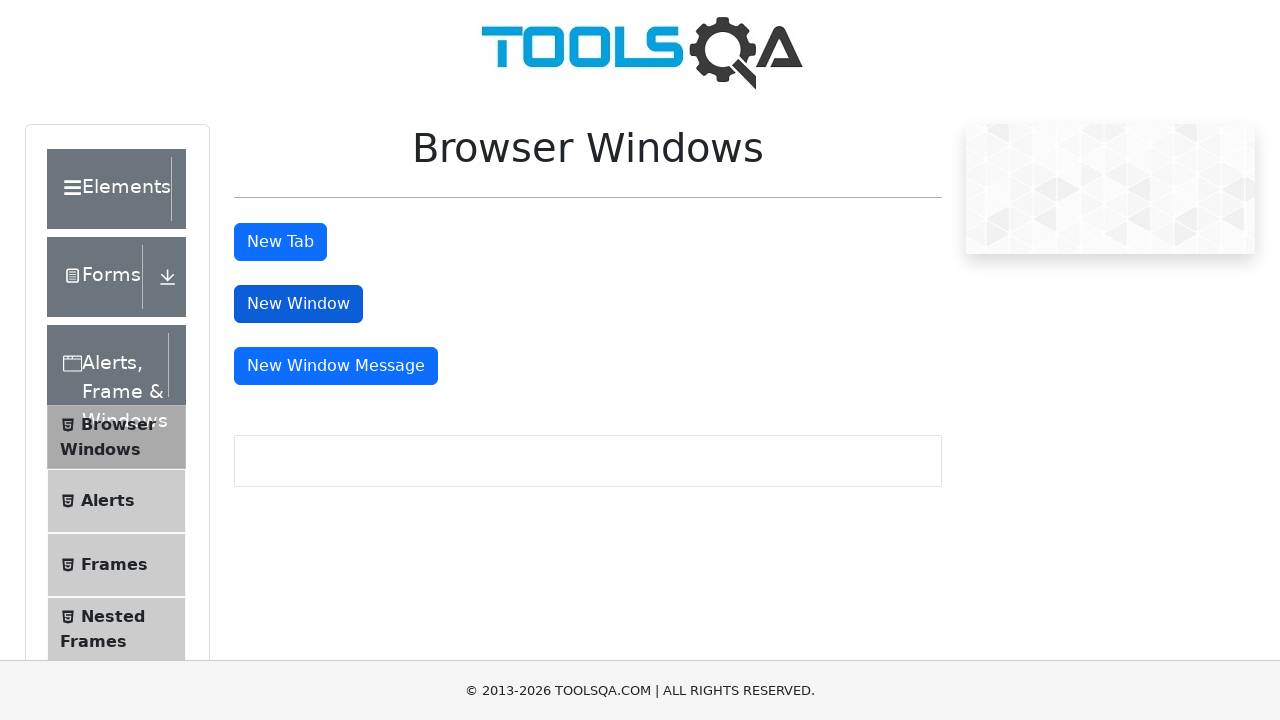